Tests the search functionality on the vegetable offers page by entering "Rice" in the search field and verifying filtered results

Starting URL: https://rahulshettyacademy.com/greenkart/#/offers

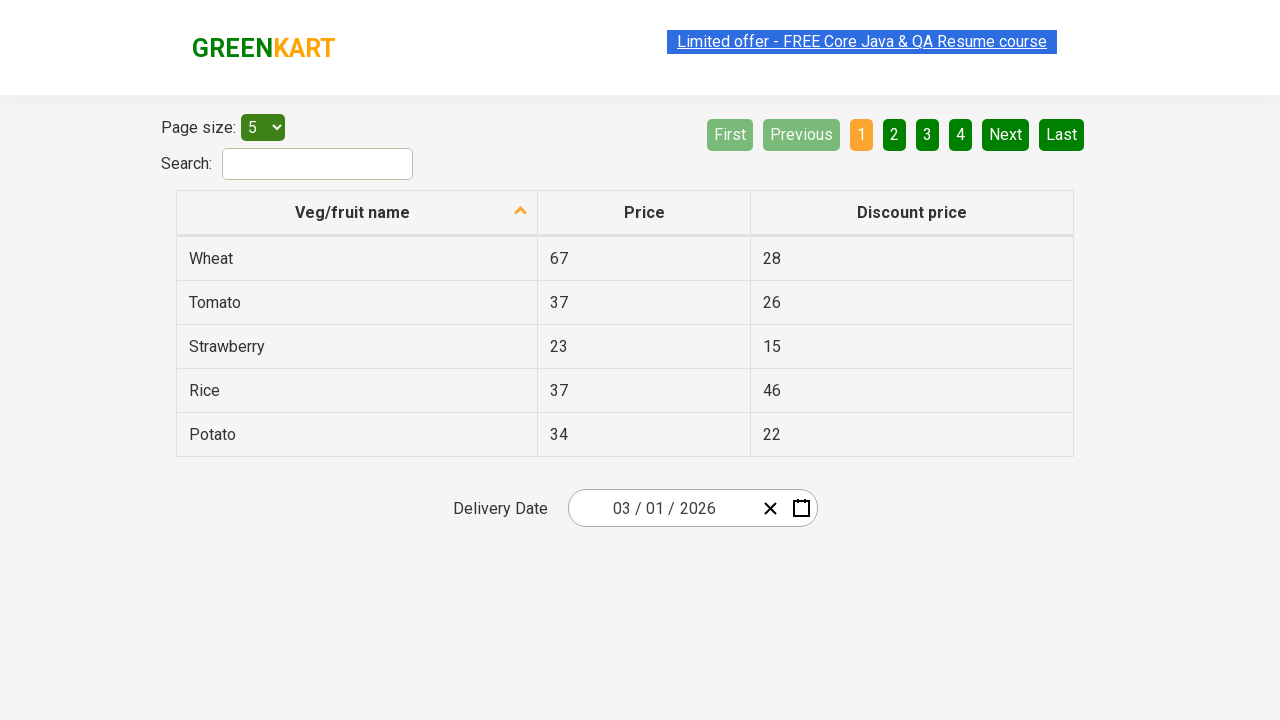

Entered 'Rice' in the search field on #search-field
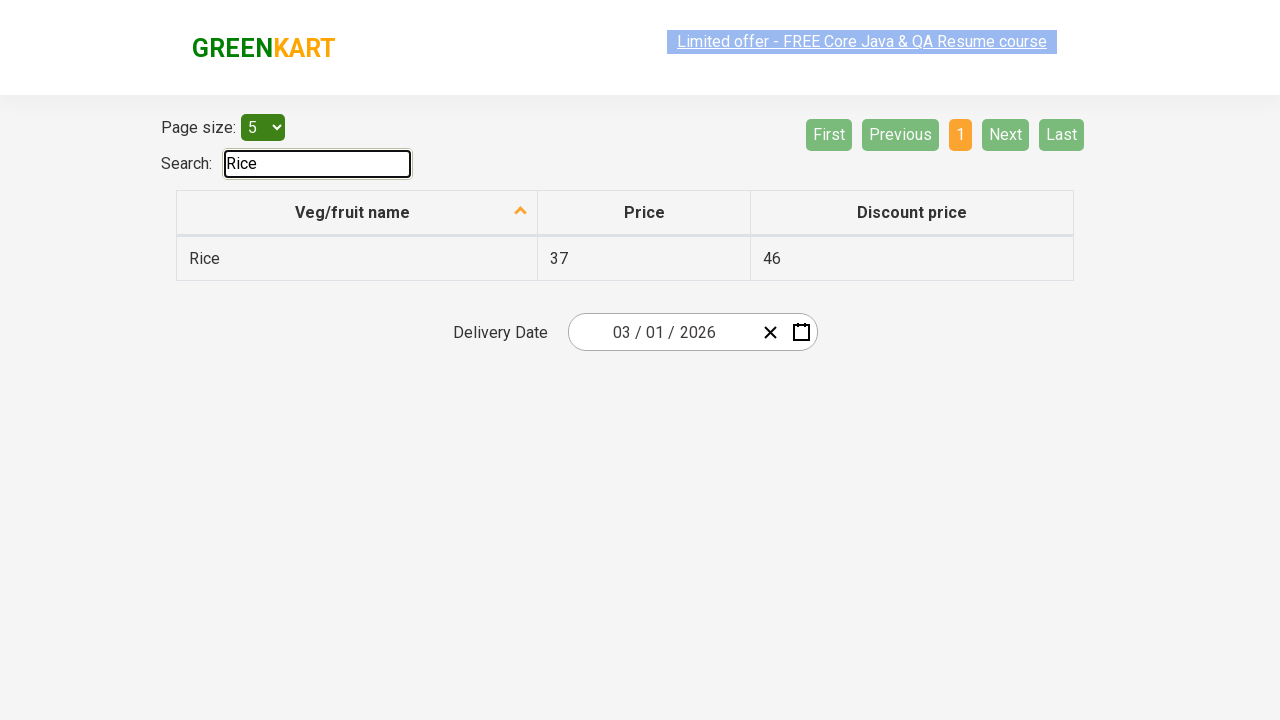

Waited for search results to filter and load
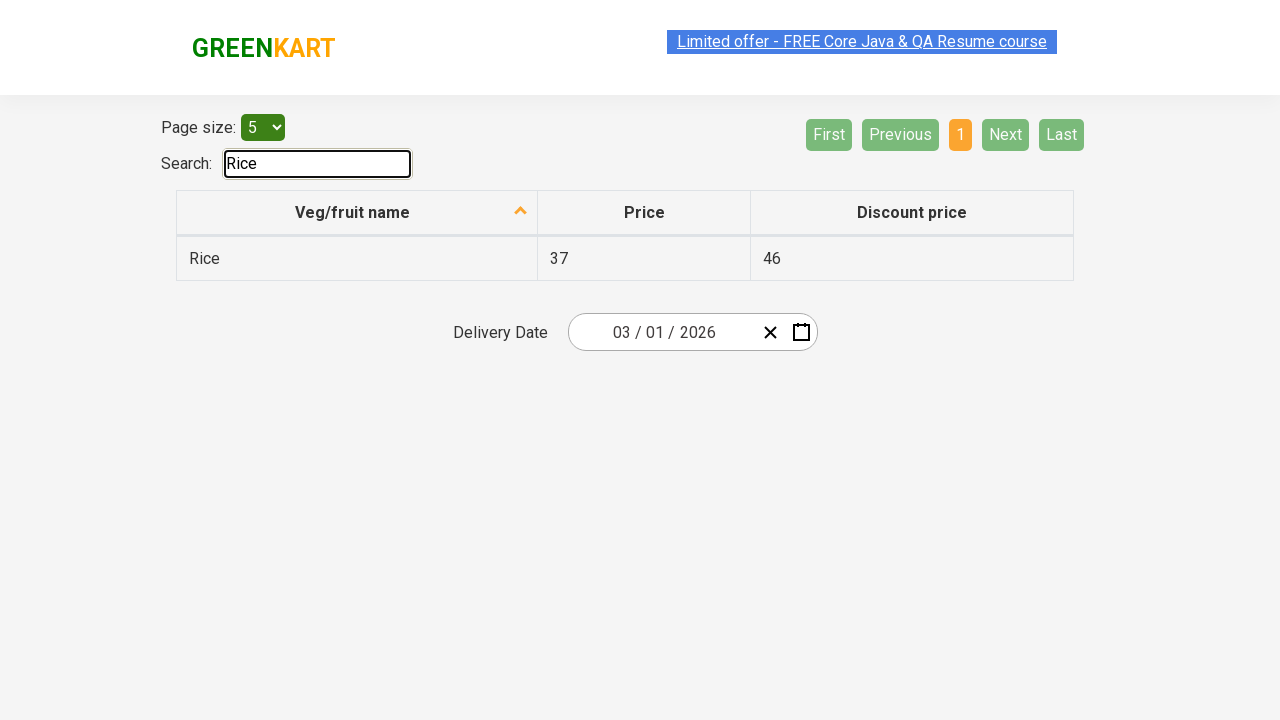

Retrieved all visible vegetable items from filtered results
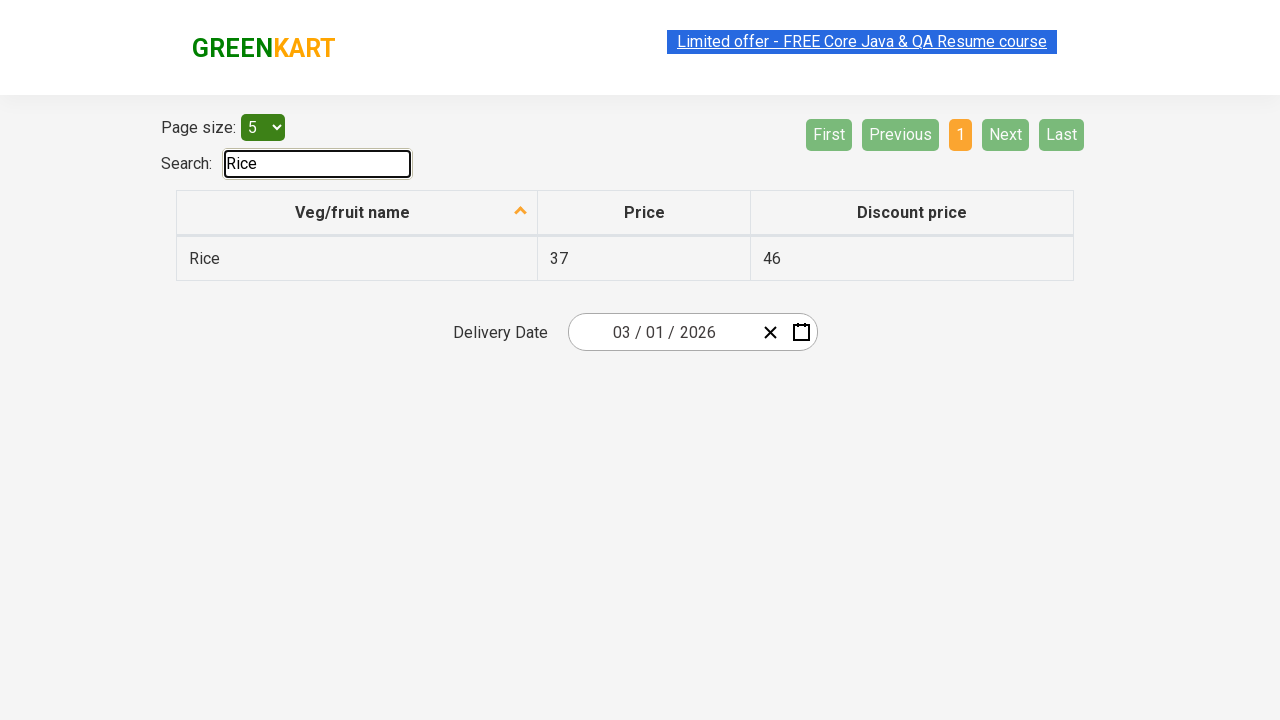

Verified filtered item contains 'Rice': Rice
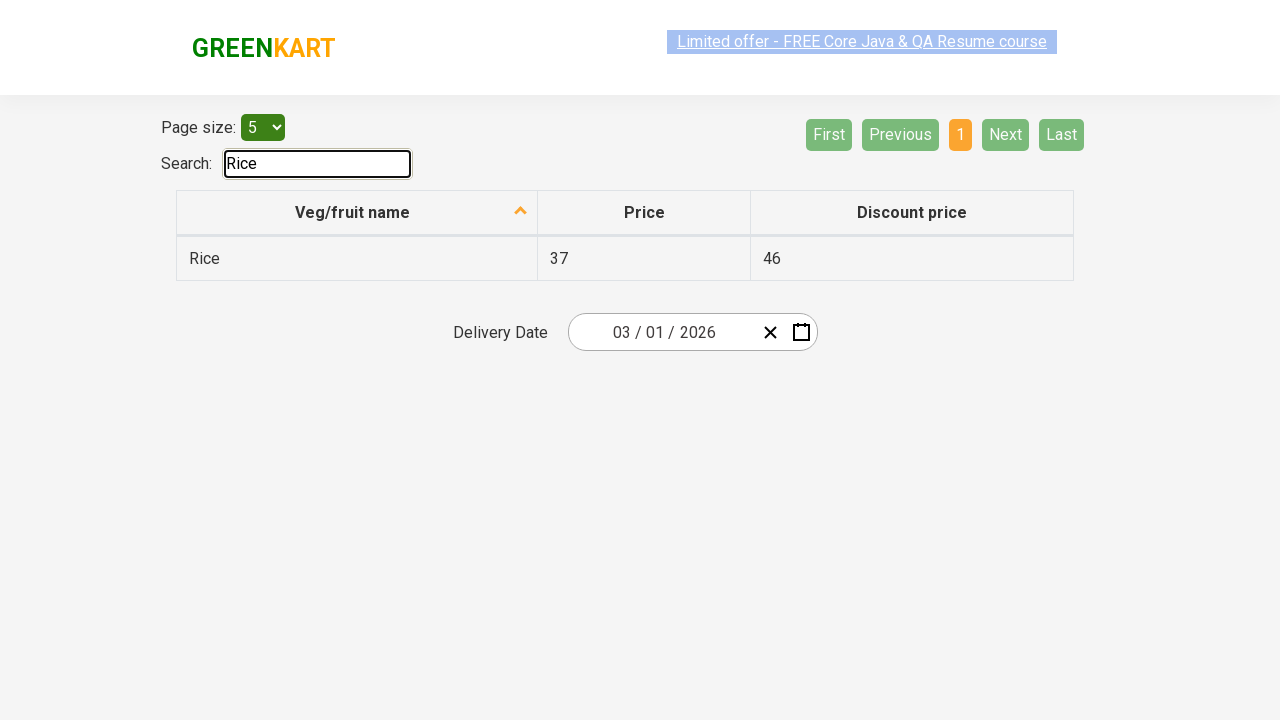

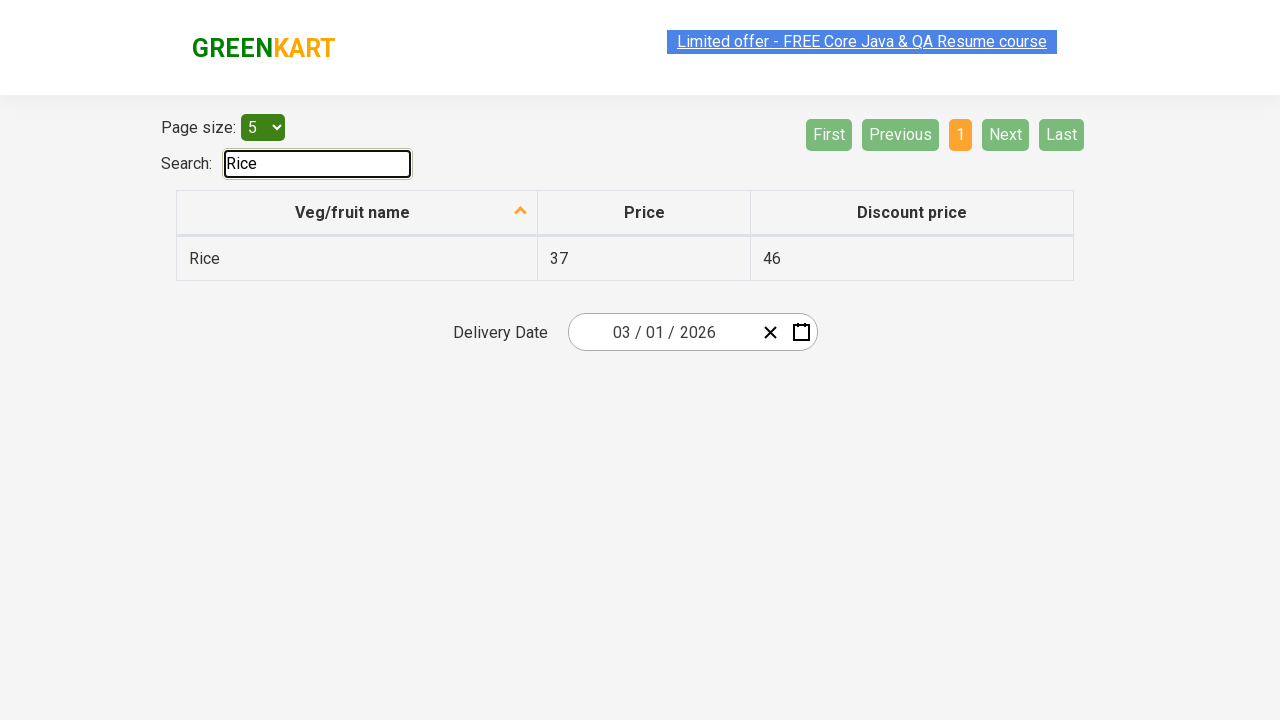